Tests the Taoyuan Metro timetable search functionality by selecting start and end stations from dropdown menus and submitting the search form to view train schedules.

Starting URL: https://www.tymetro.com.tw/tymetro-new/tw/_pages/travel-guide/timetable-search.php

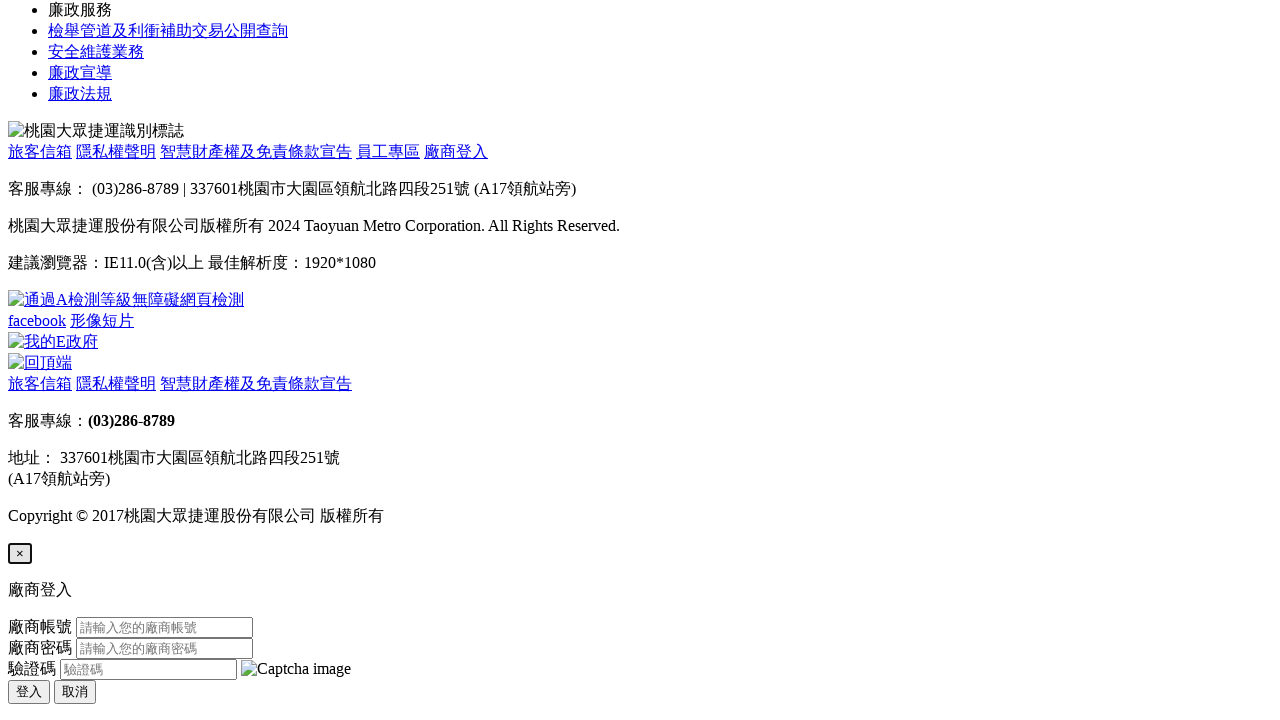

Selected start station (A1 Taipei Main Station) from dropdown on select[name='start_station']
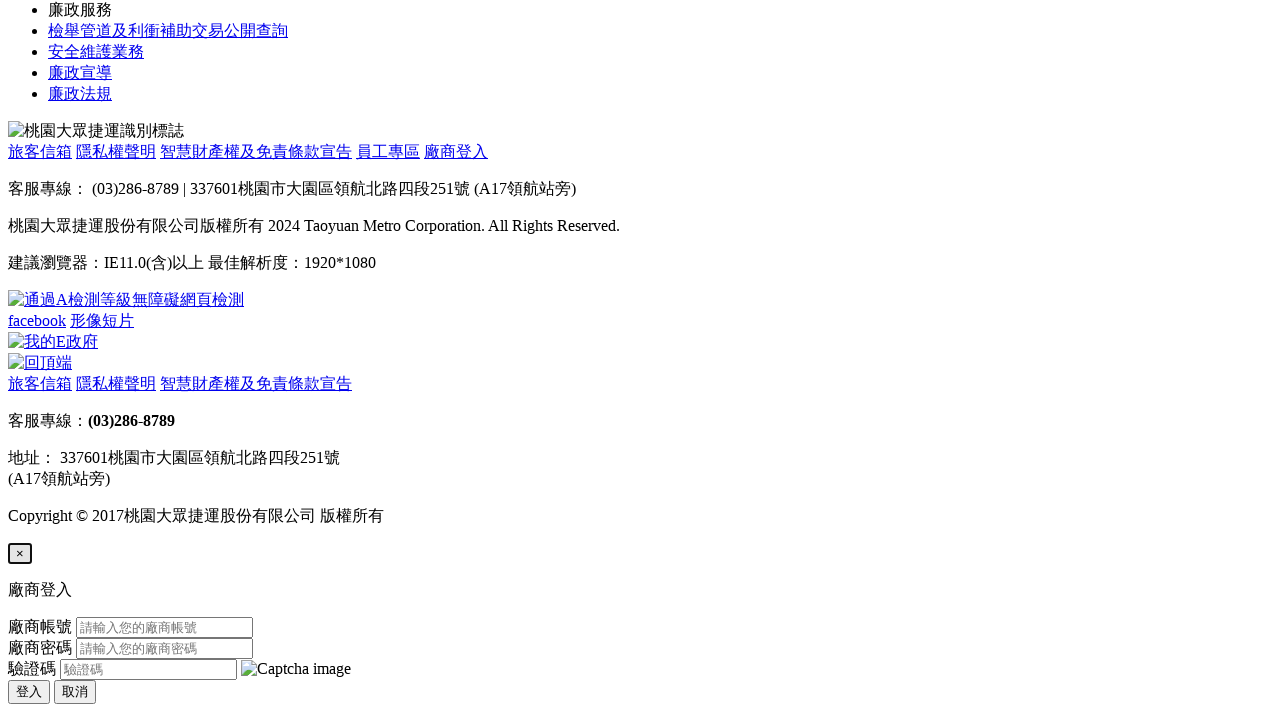

Selected end station (A12 Airport Terminal 1) from dropdown on select[name='end_station']
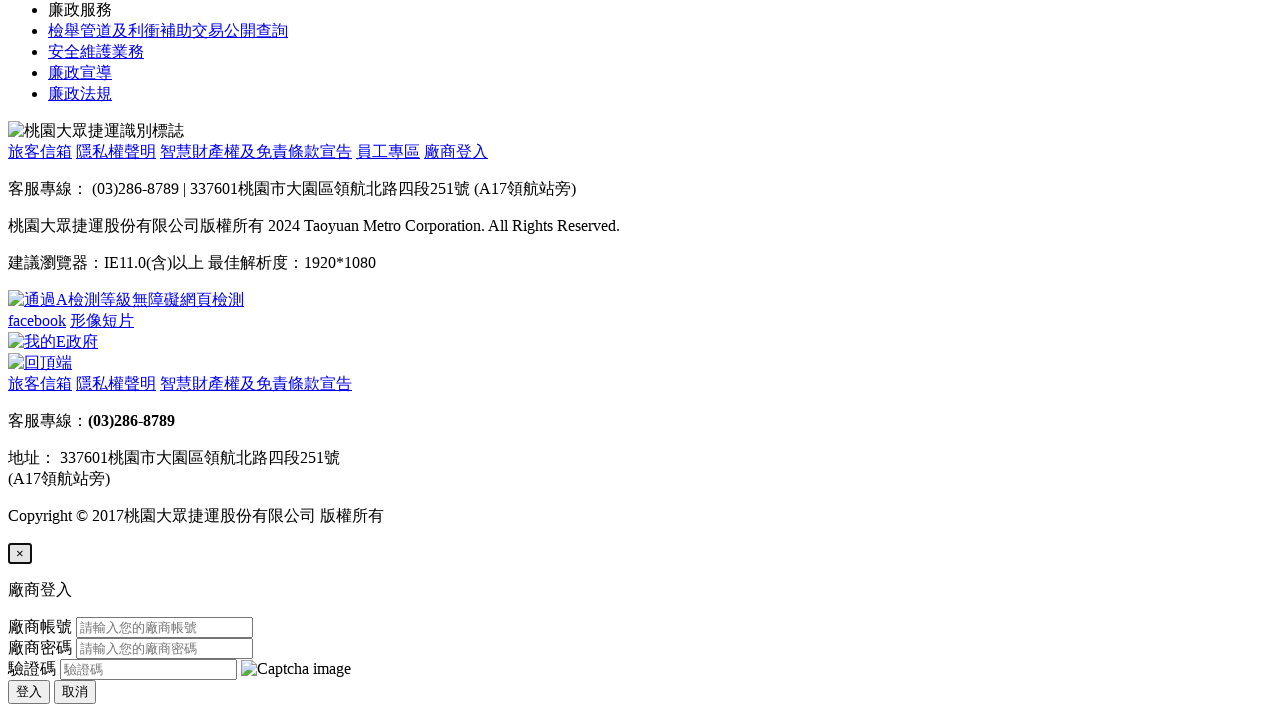

Clicked search button to submit timetable search form at (45, 360) on button.btn.btn-lg
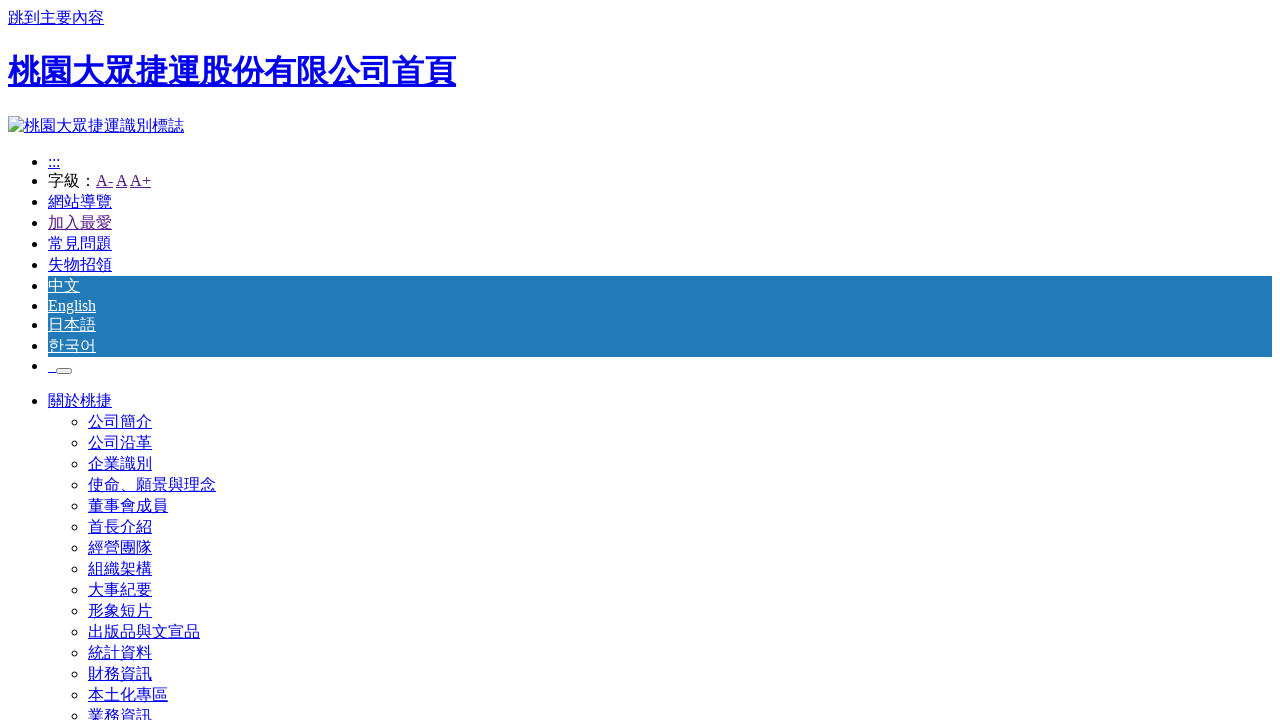

Start station element loaded in search results
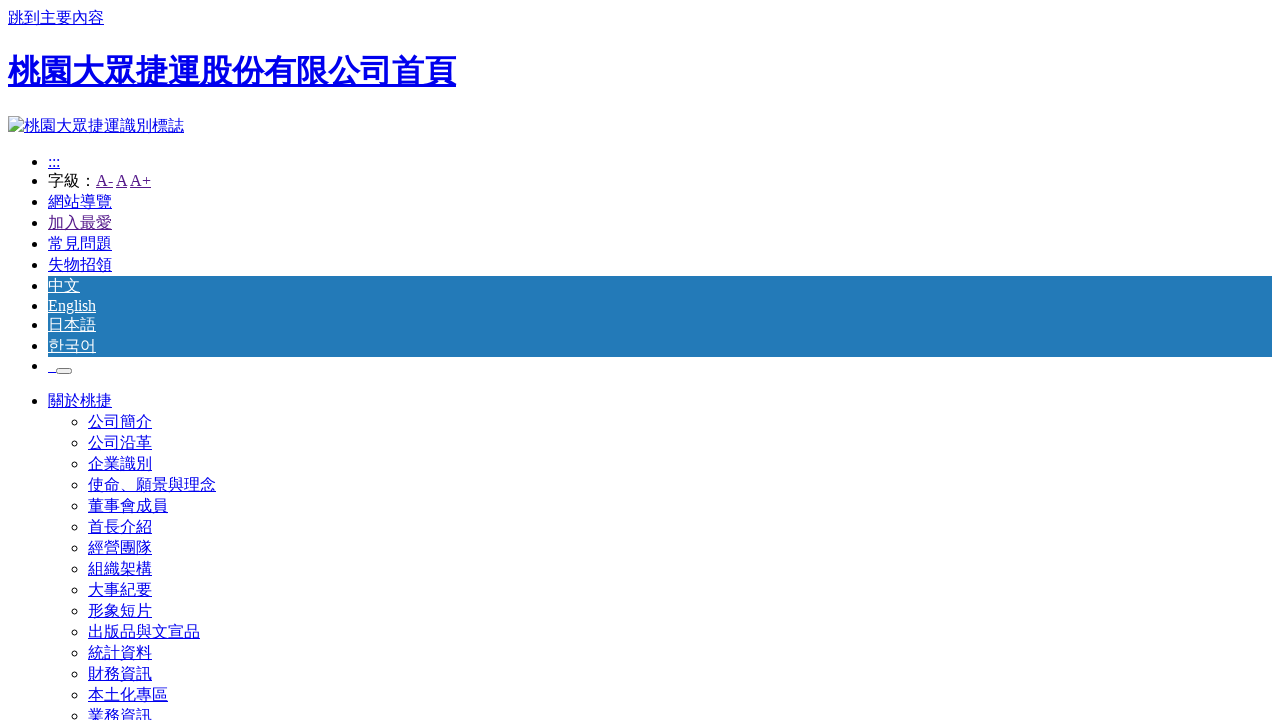

End station element loaded in search results - train schedule displayed
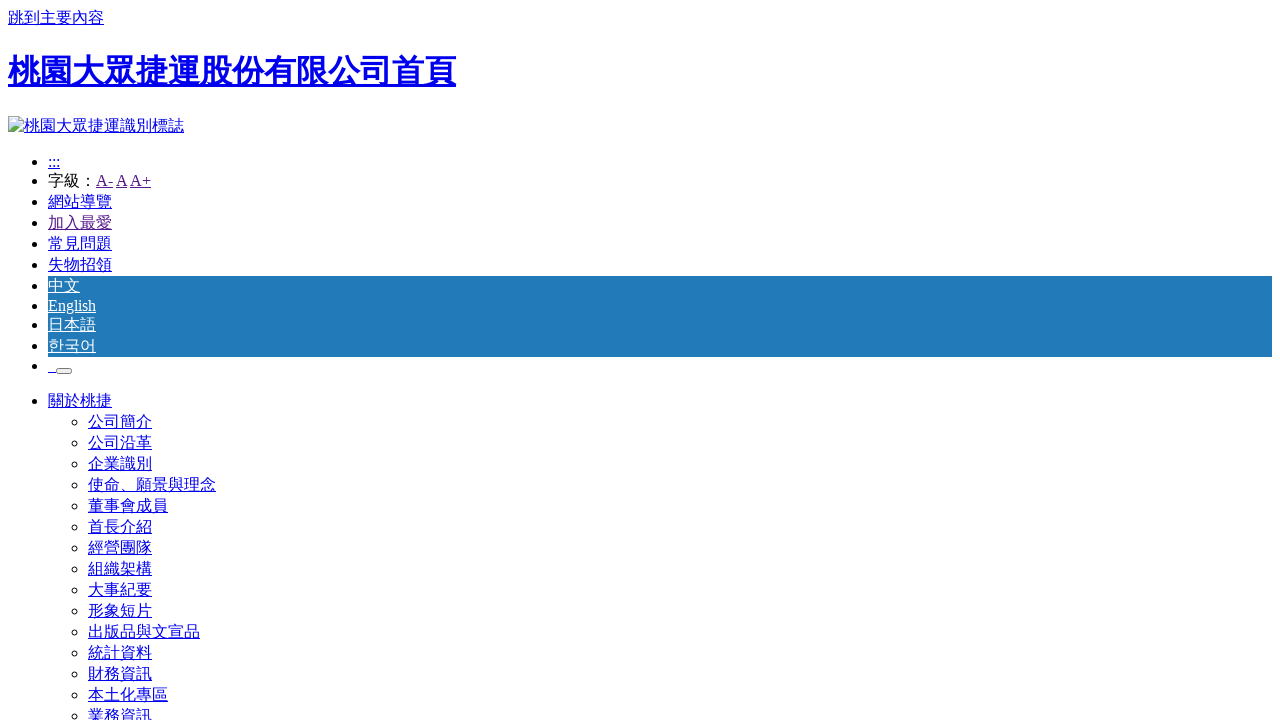

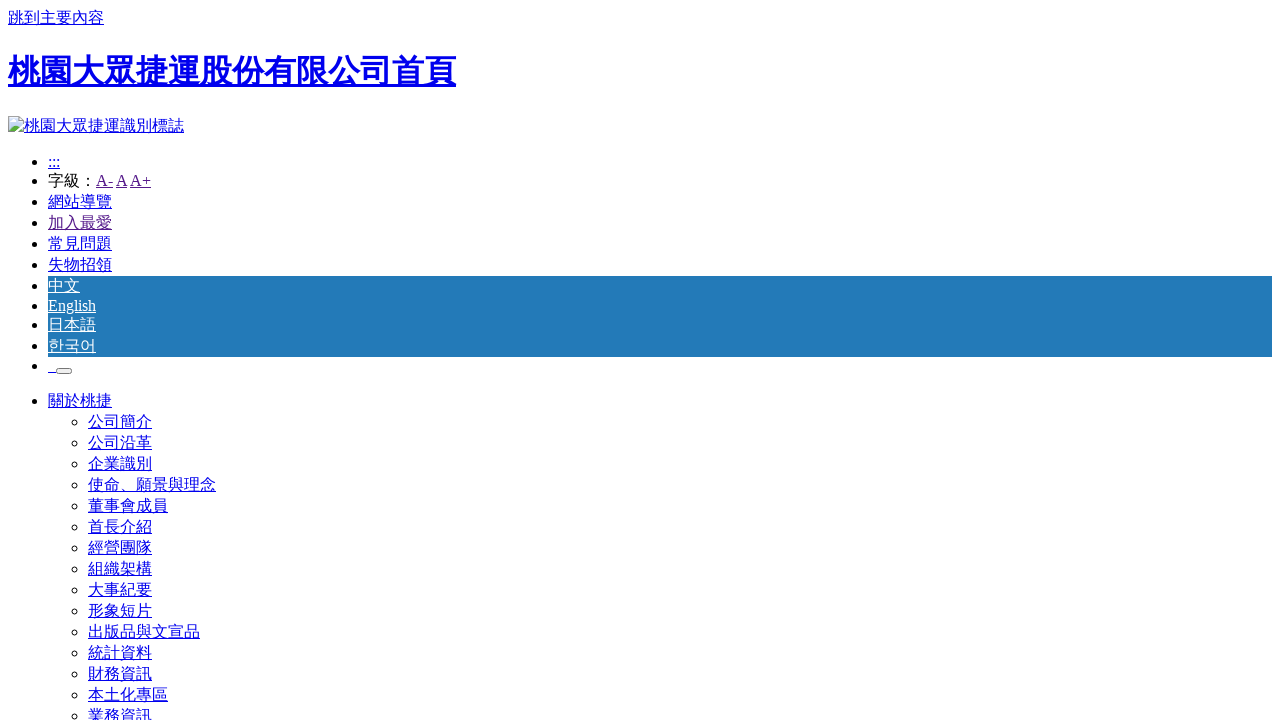